Tests checkbox functionality by verifying its initial checked state, unchecking it, and checking it again

Starting URL: https://www.selenium.dev/selenium/web/web-form.html

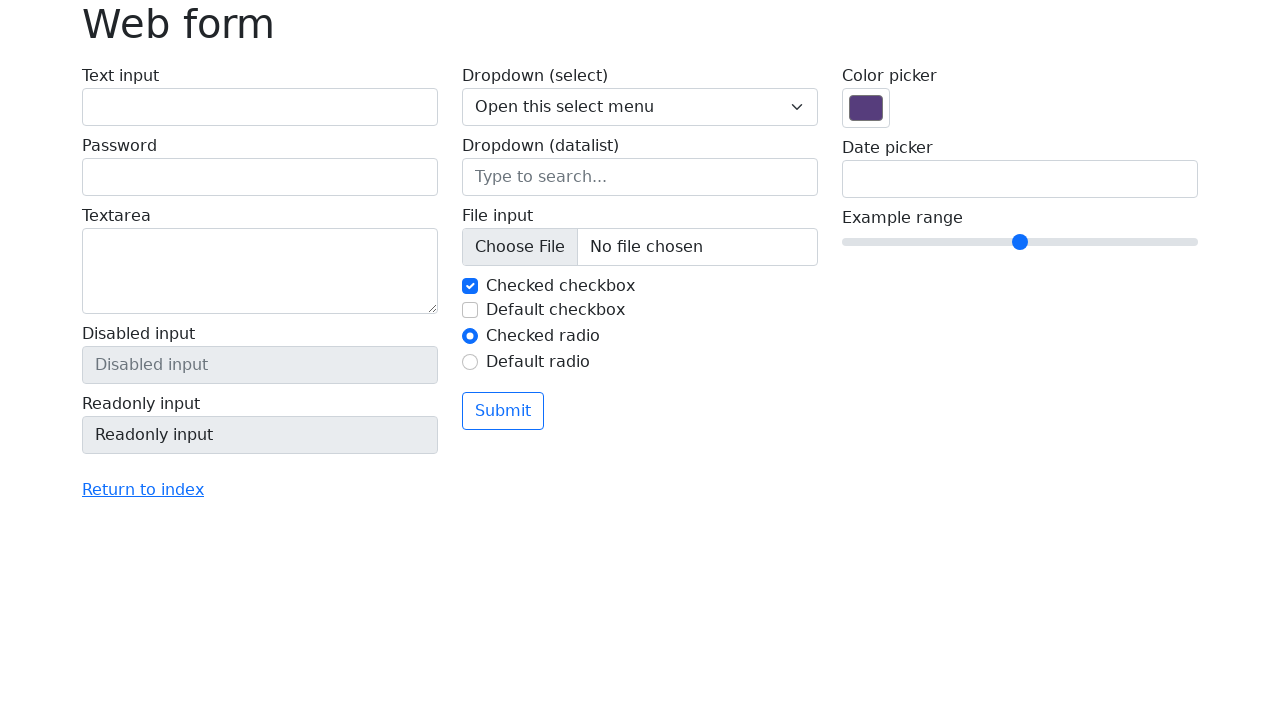

Located first checkbox element
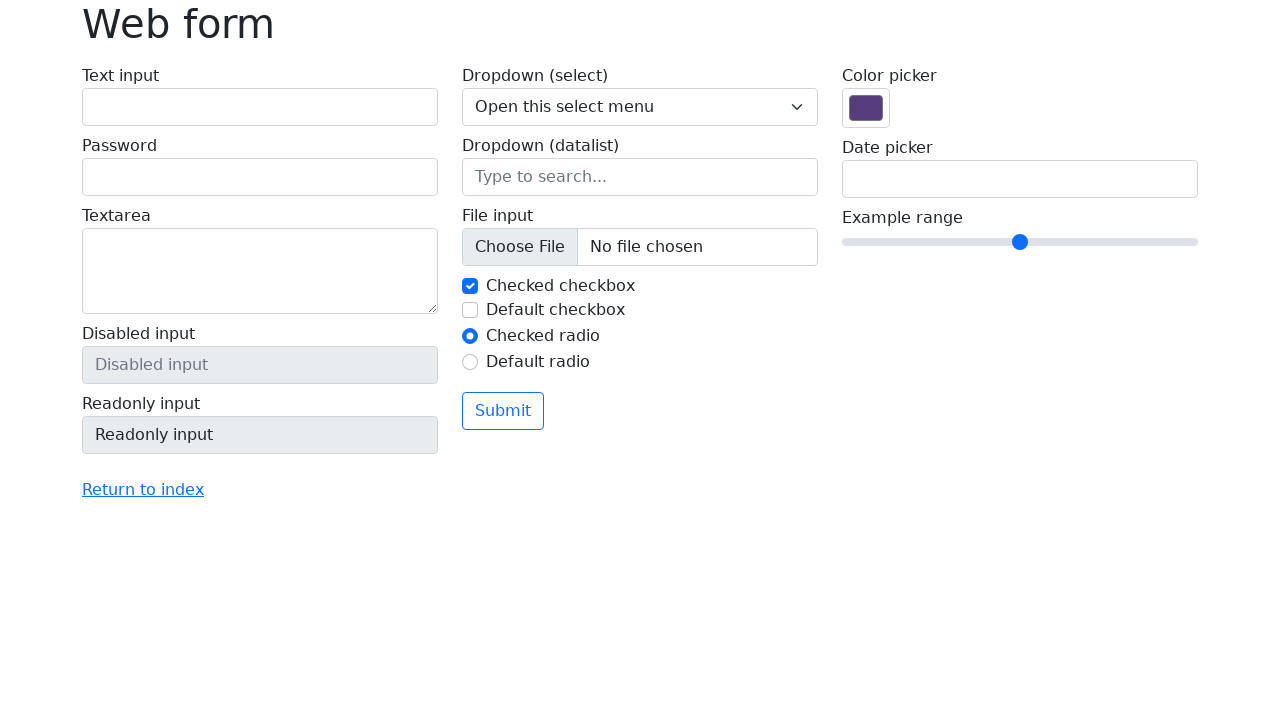

Verified checkbox is initially checked
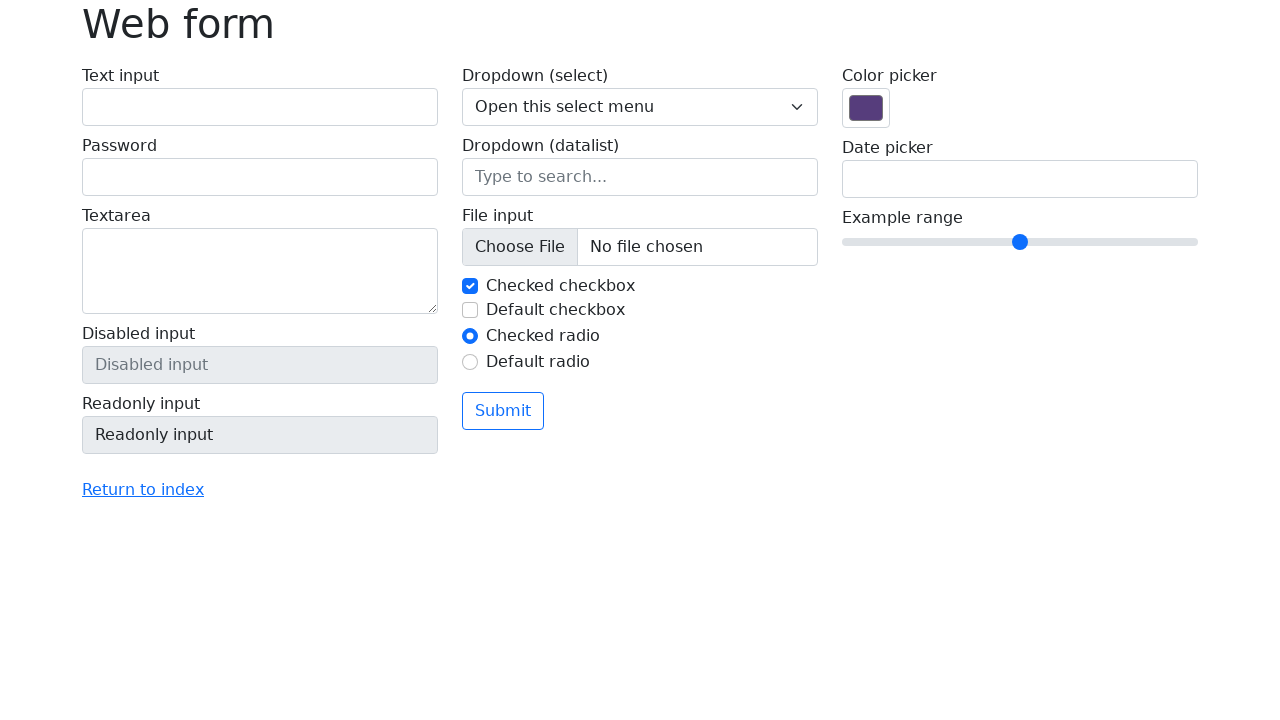

Clicked checkbox to uncheck it at (470, 286) on input[type='checkbox'] >> nth=0
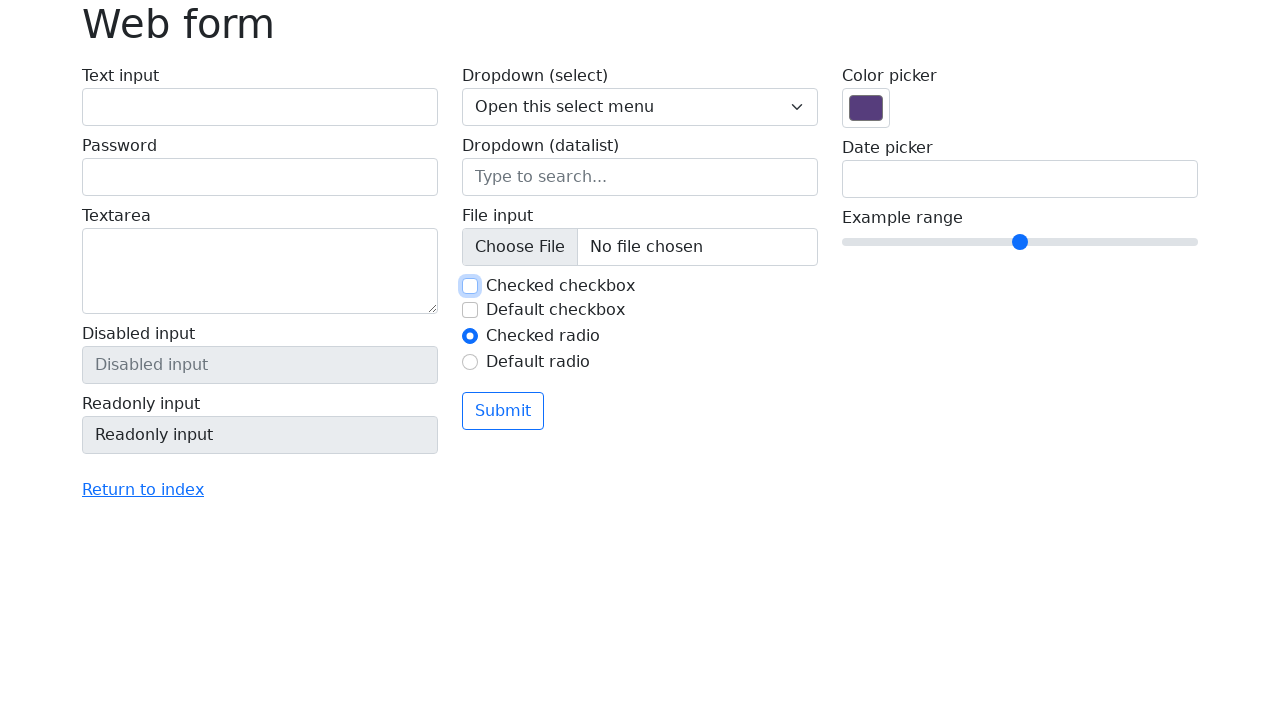

Verified checkbox is now unchecked
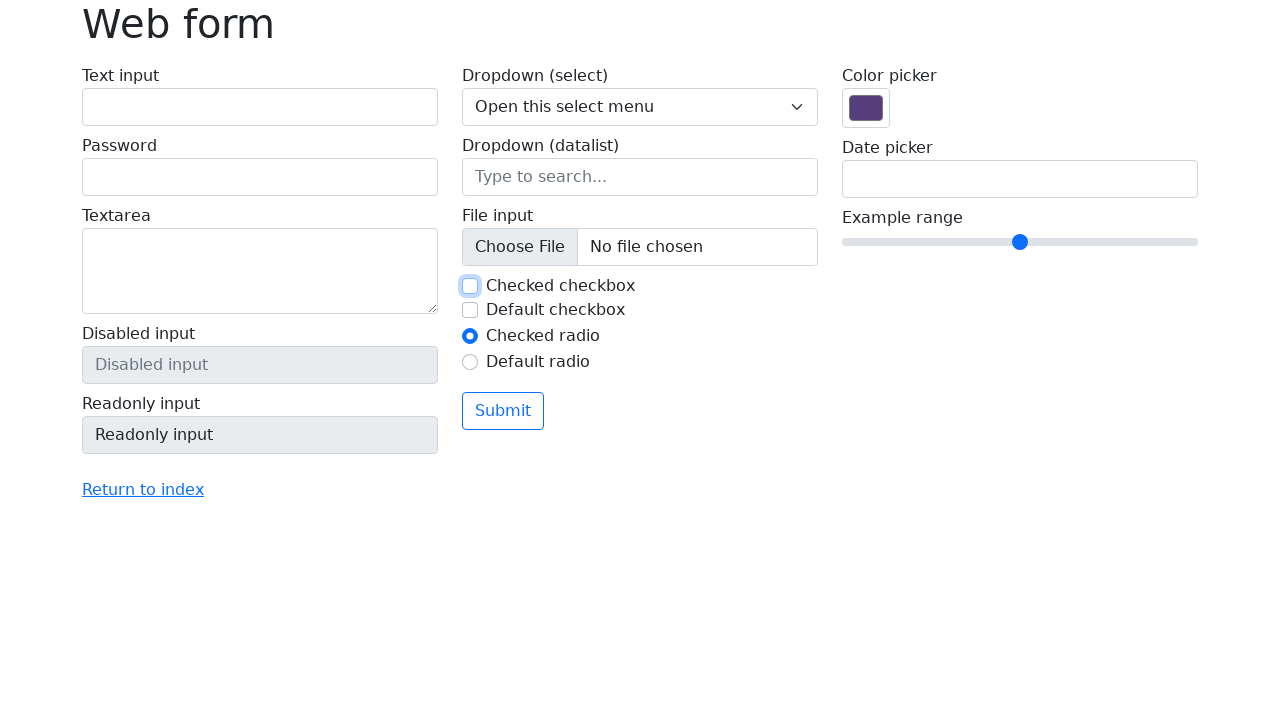

Clicked checkbox to check it again at (470, 286) on input[type='checkbox'] >> nth=0
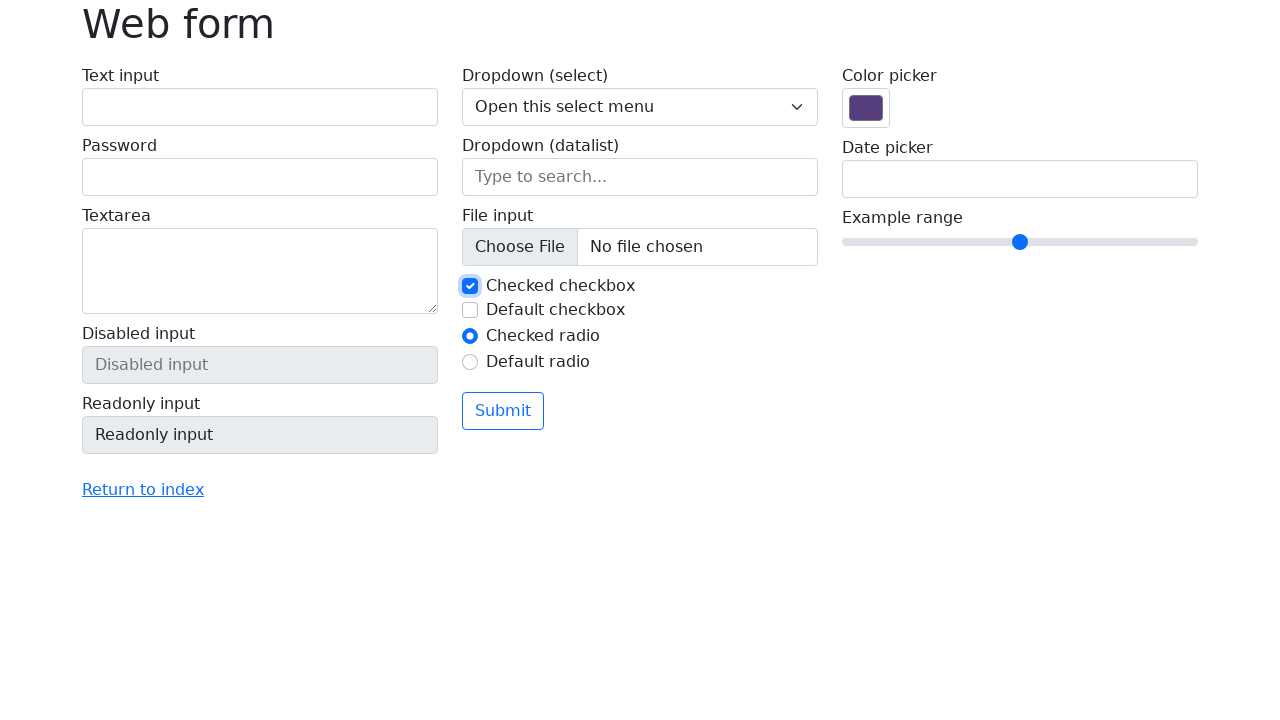

Verified checkbox is checked again
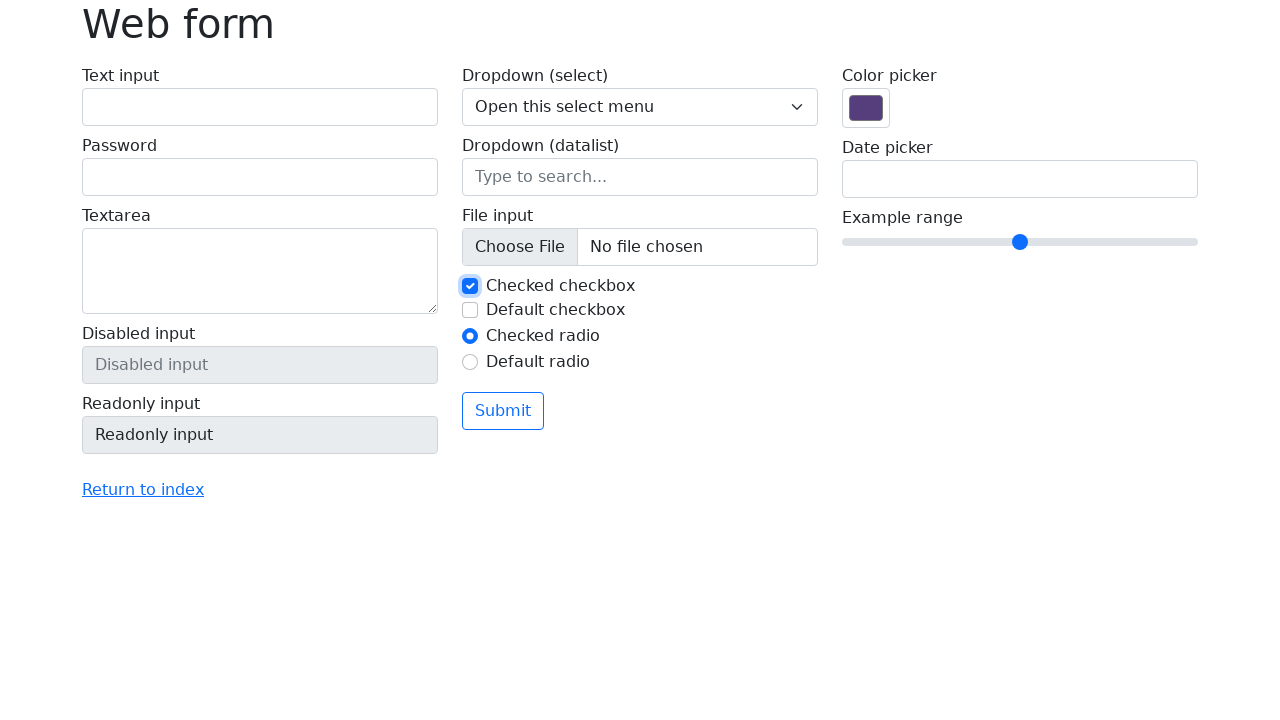

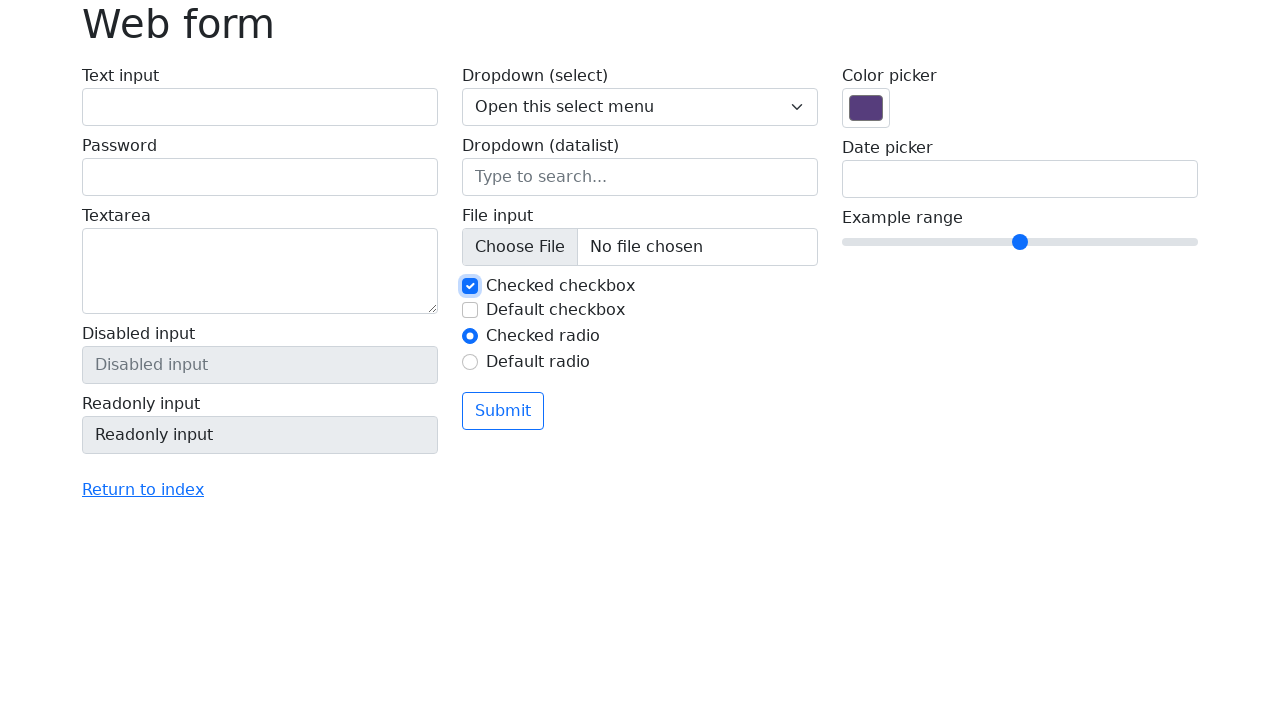